Tests a wait scenario by clicking a verify button and checking that a success message appears

Starting URL: http://suninjuly.github.io/wait1.html

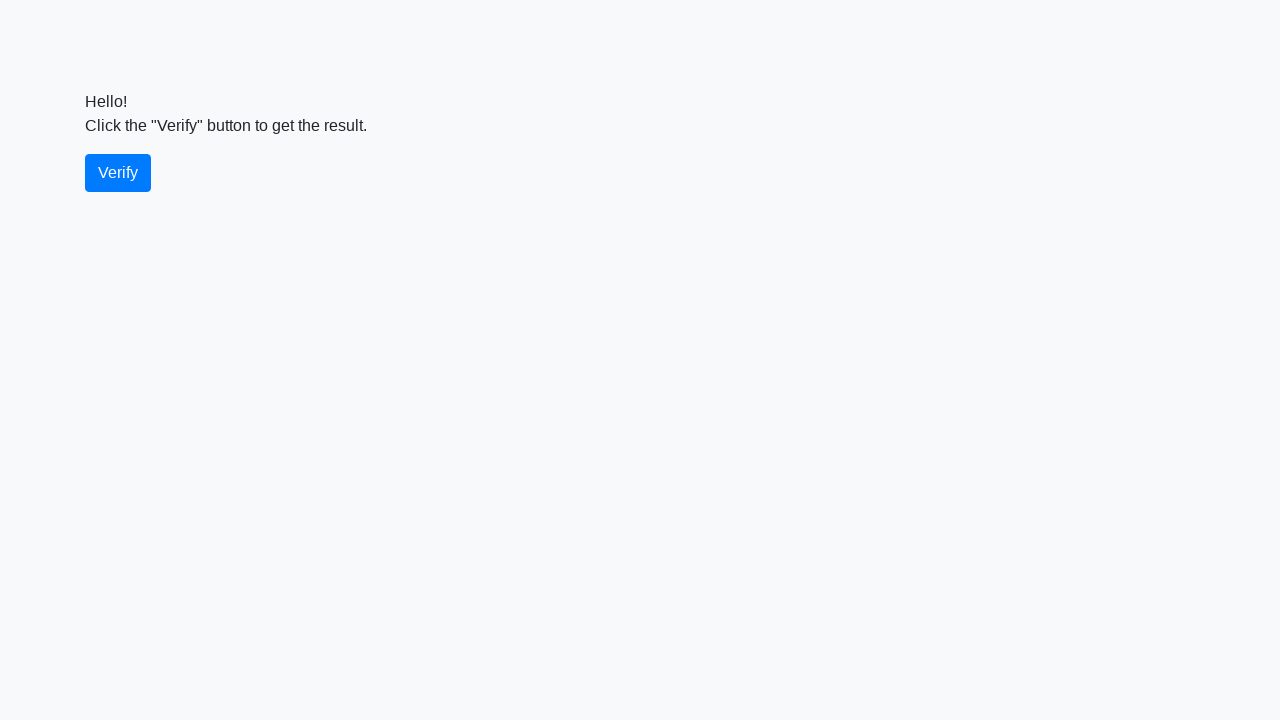

Clicked the verify button at (118, 173) on #verify
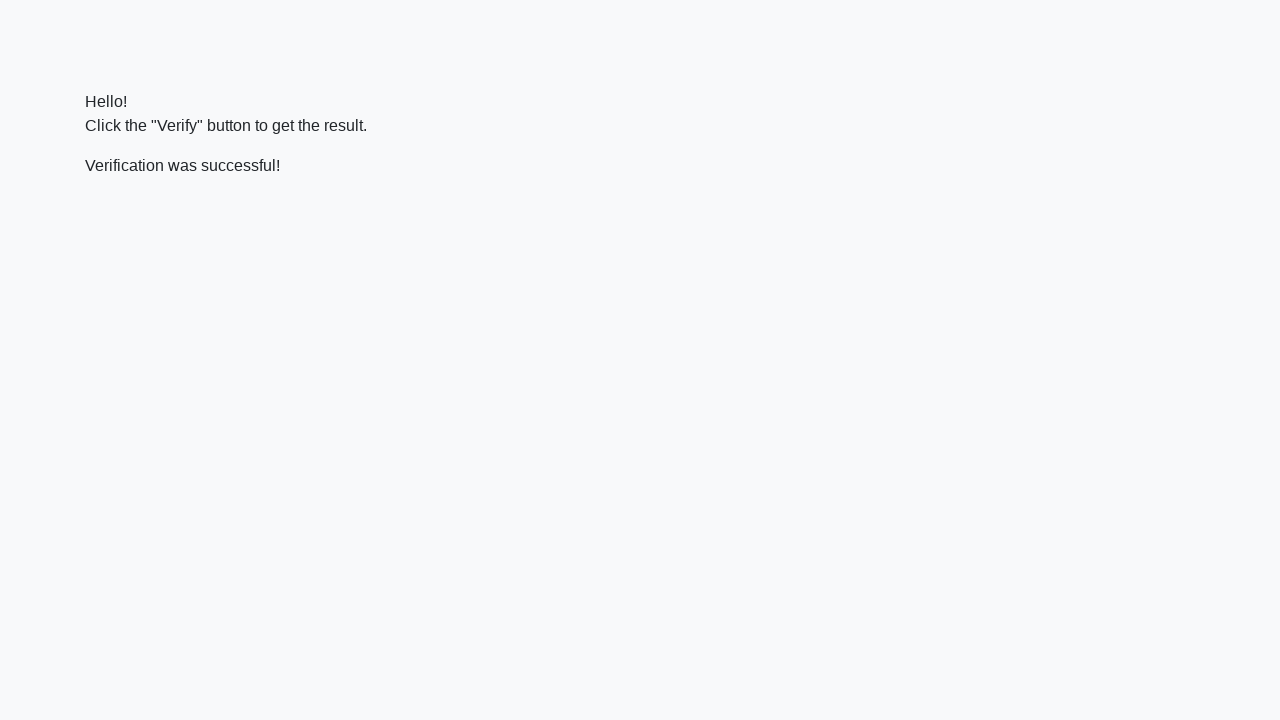

Success message appeared and is now visible
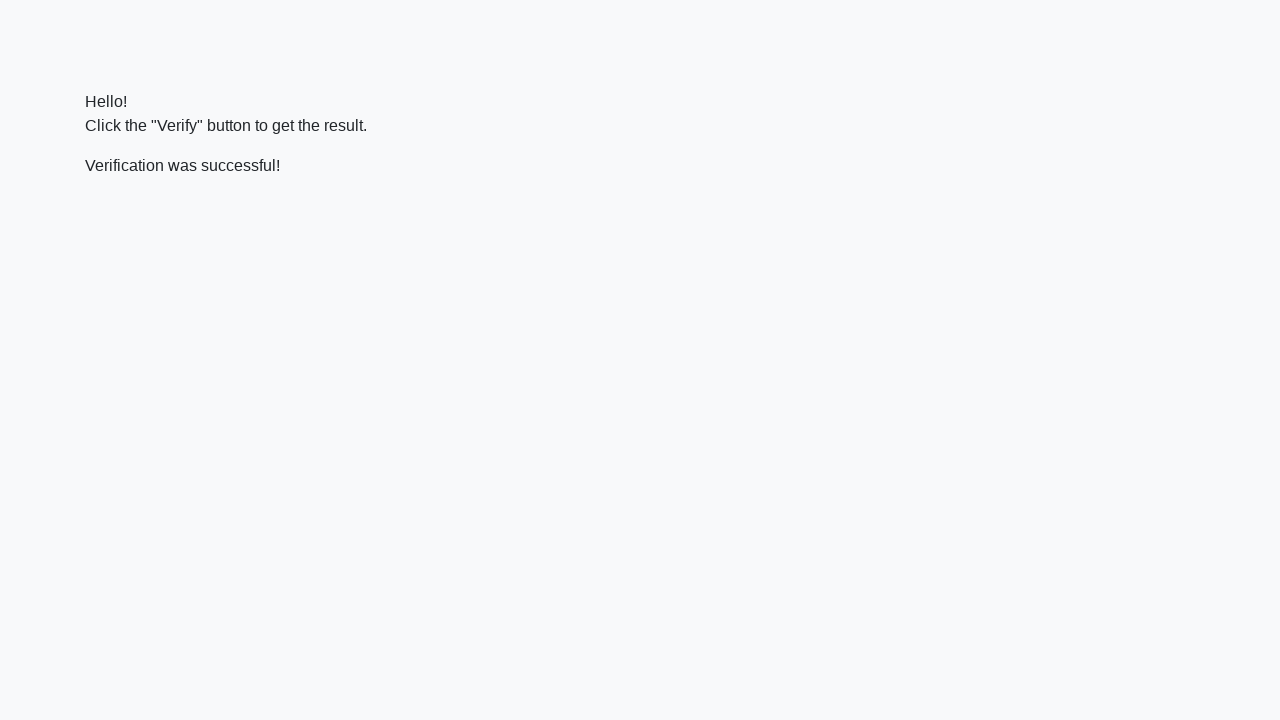

Verified that success message contains 'successful'
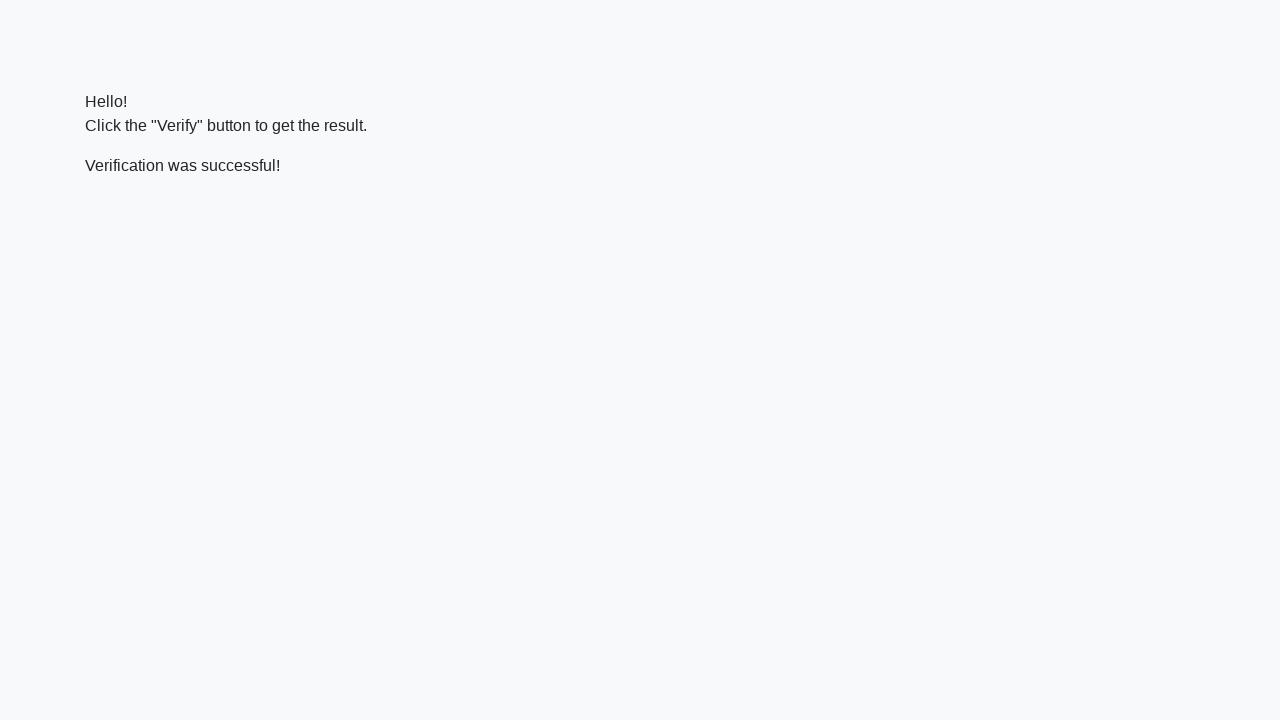

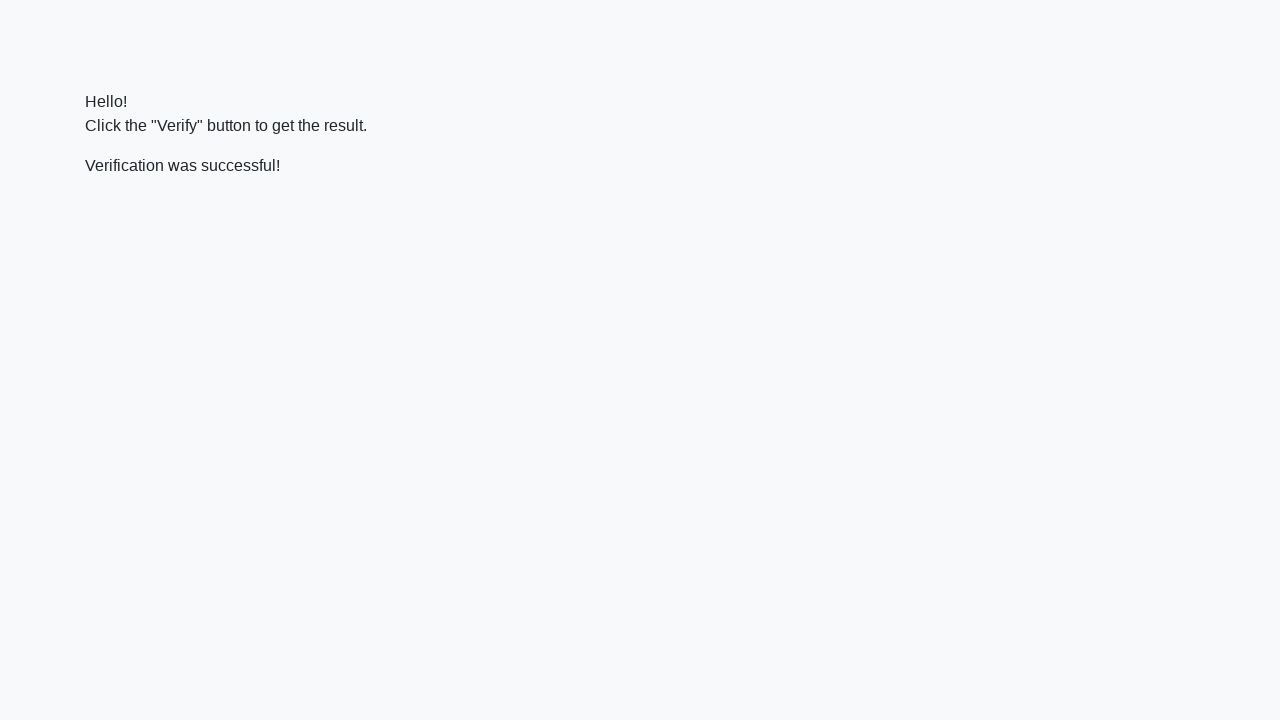